Tests that clicking an arrival image navigates to a product page with an Add to Basket button.

Starting URL: http://practice.automationtesting.in/

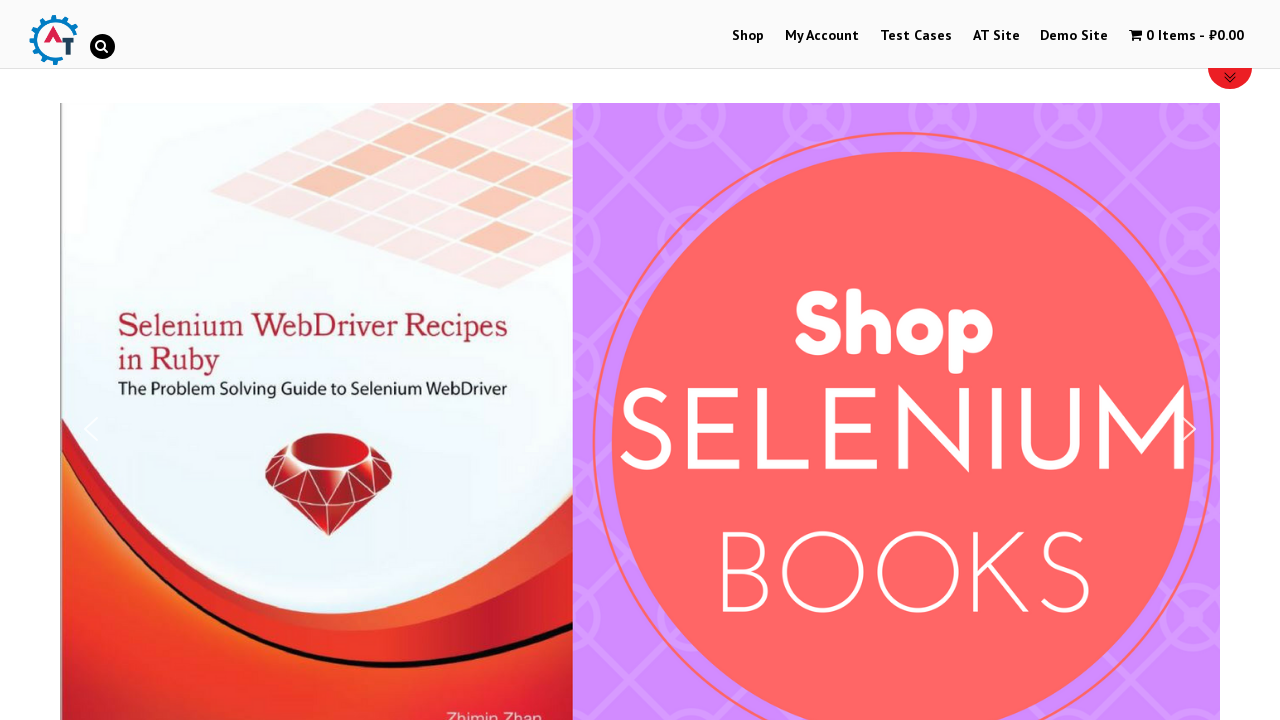

Clicked Shop Menu at (748, 36) on xpath=//li[@id='menu-item-40']
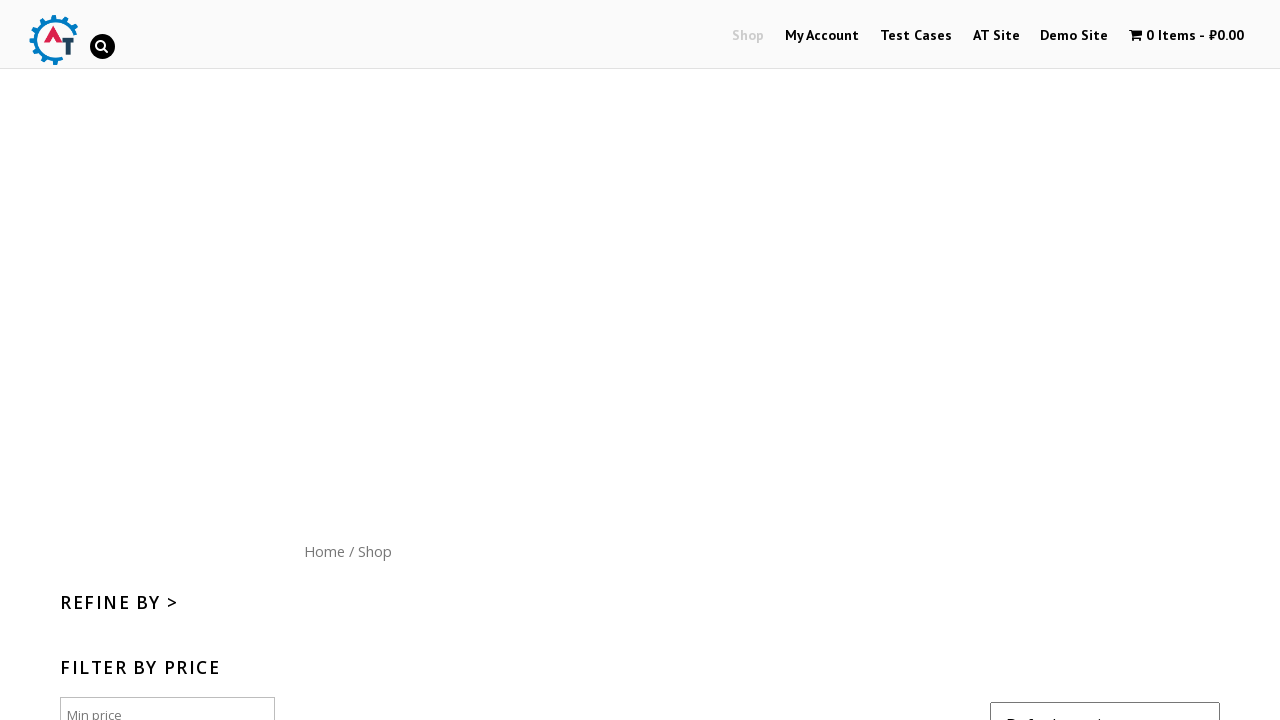

Clicked Home menu button at (324, 551) on xpath=//div[@id='content']/nav/a
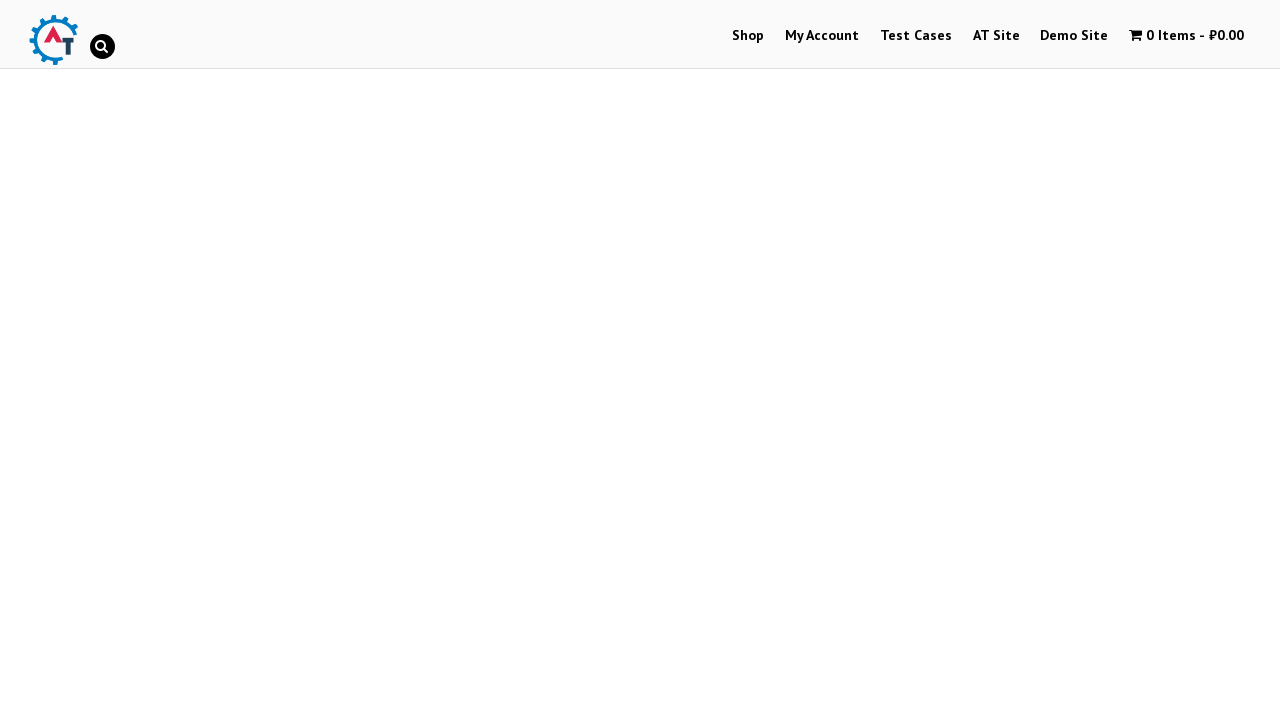

Clicked arrival image to navigate to product page at (1039, 361) on xpath=//*[@id='text-22-sub_row_1-0-2-2-0']/div/ul/li/a[1]/img
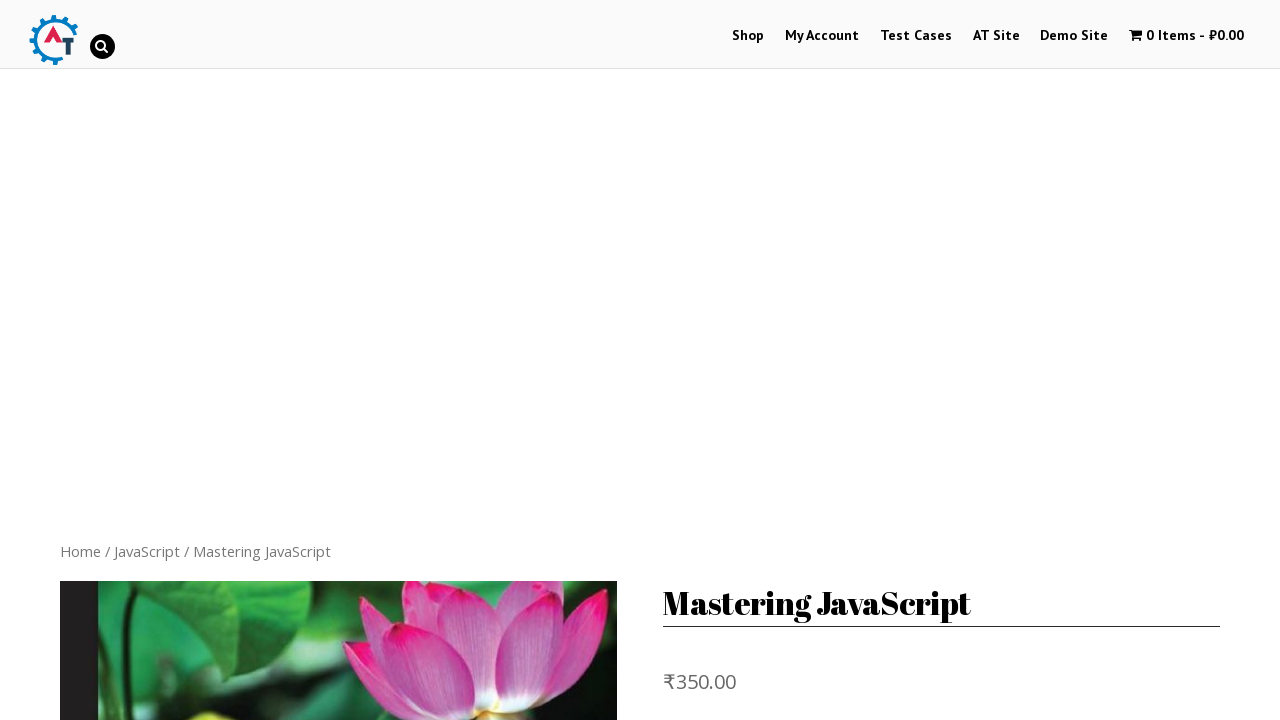

Waited for Add to Basket button to load
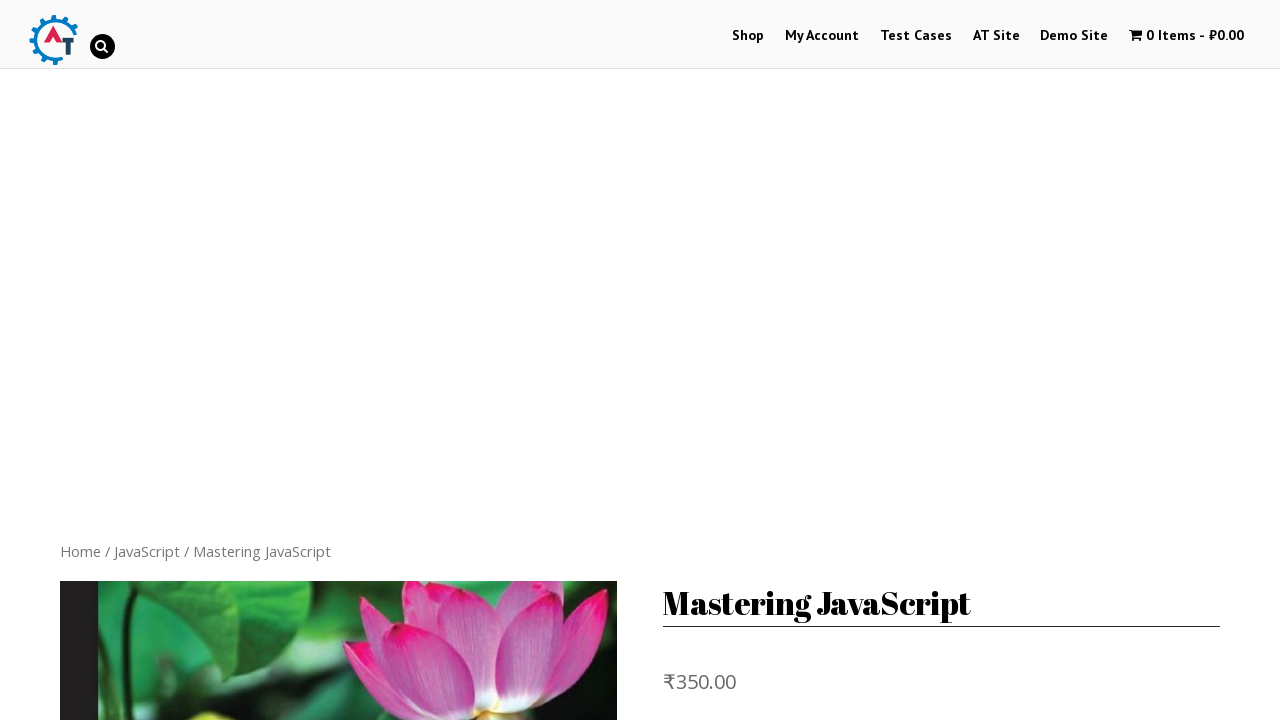

Verified Add to Basket button is visible
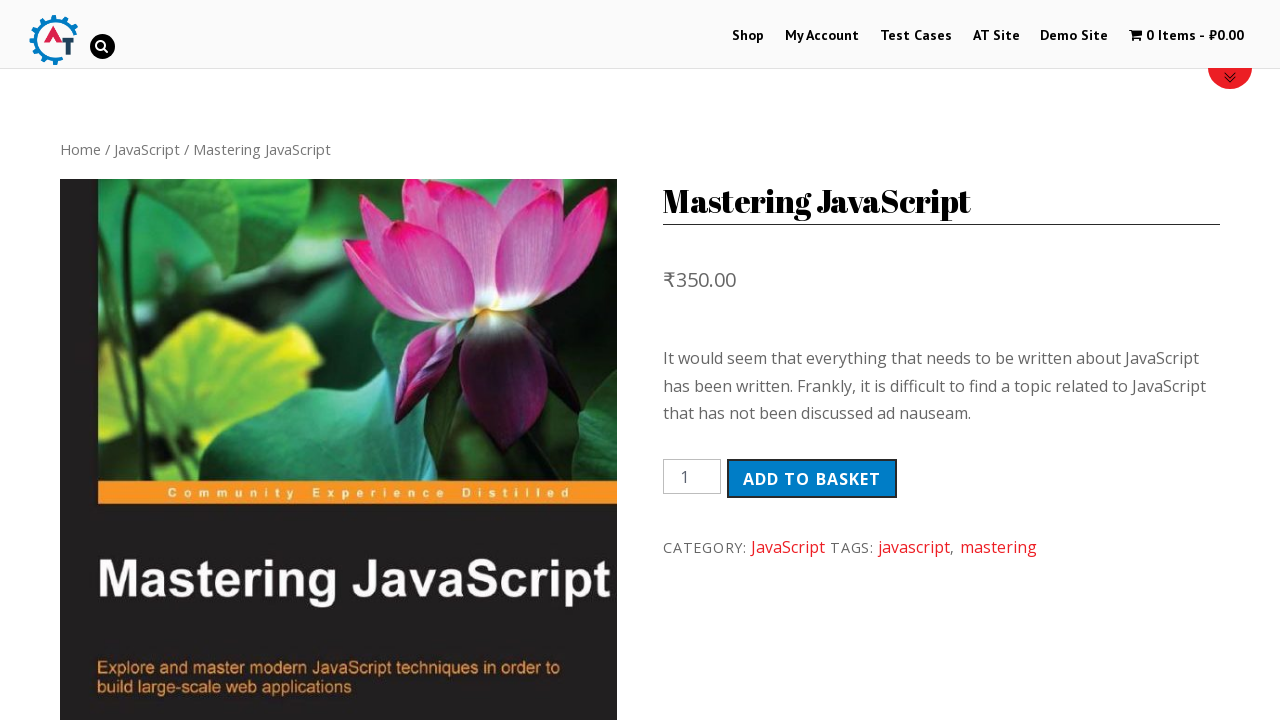

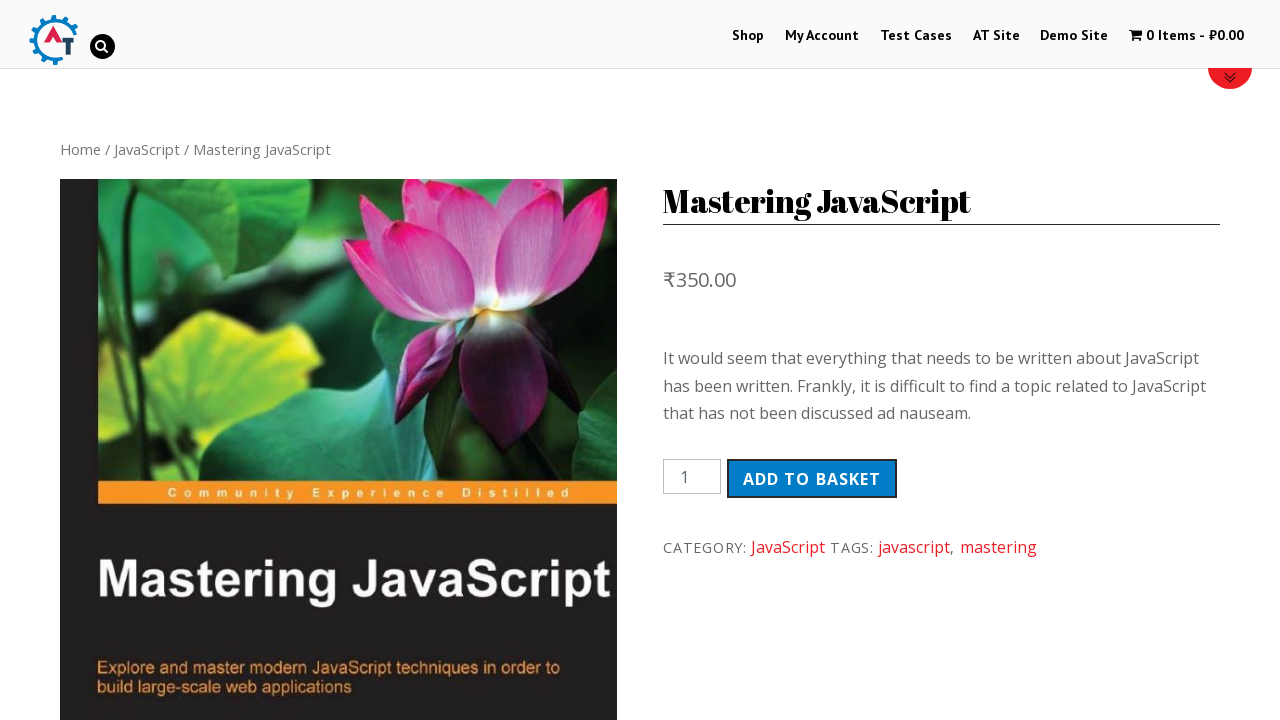